Selects "Option Two" from a dropdown menu on the Selenium web form test page

Starting URL: https://www.selenium.dev/selenium/web/web-form.html

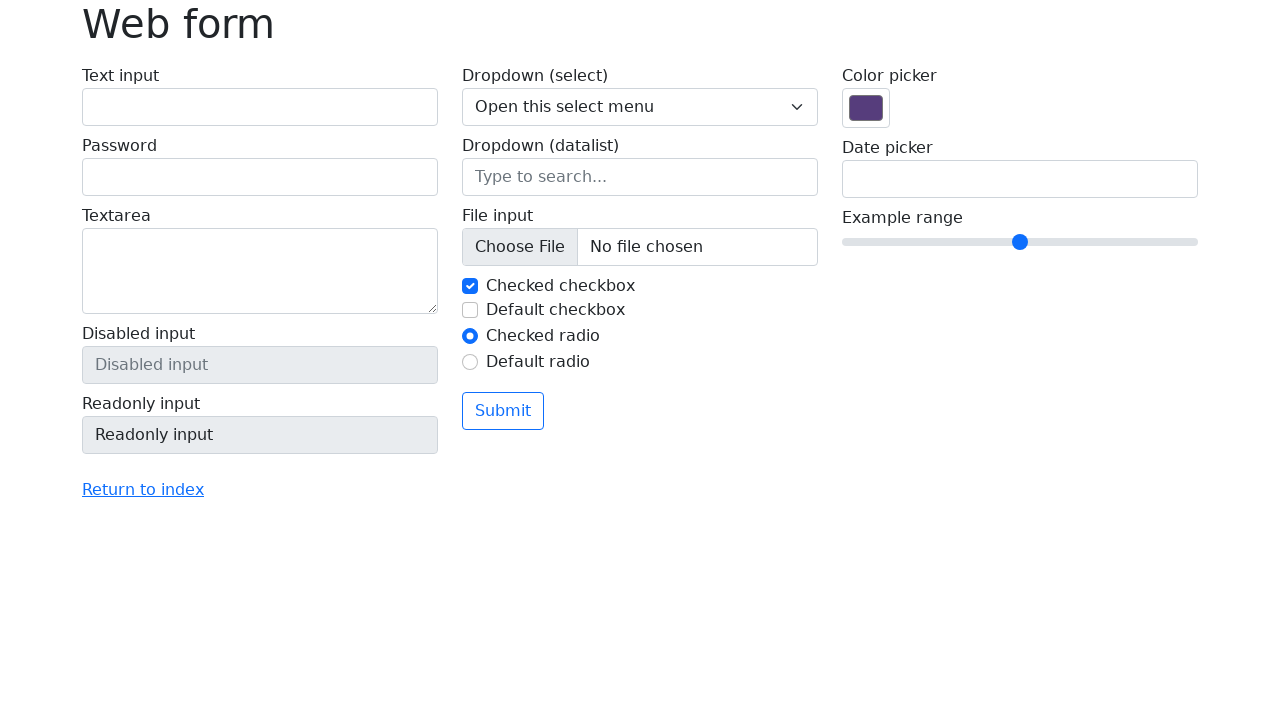

Waited for Selenium web form page to load (domcontentloaded)
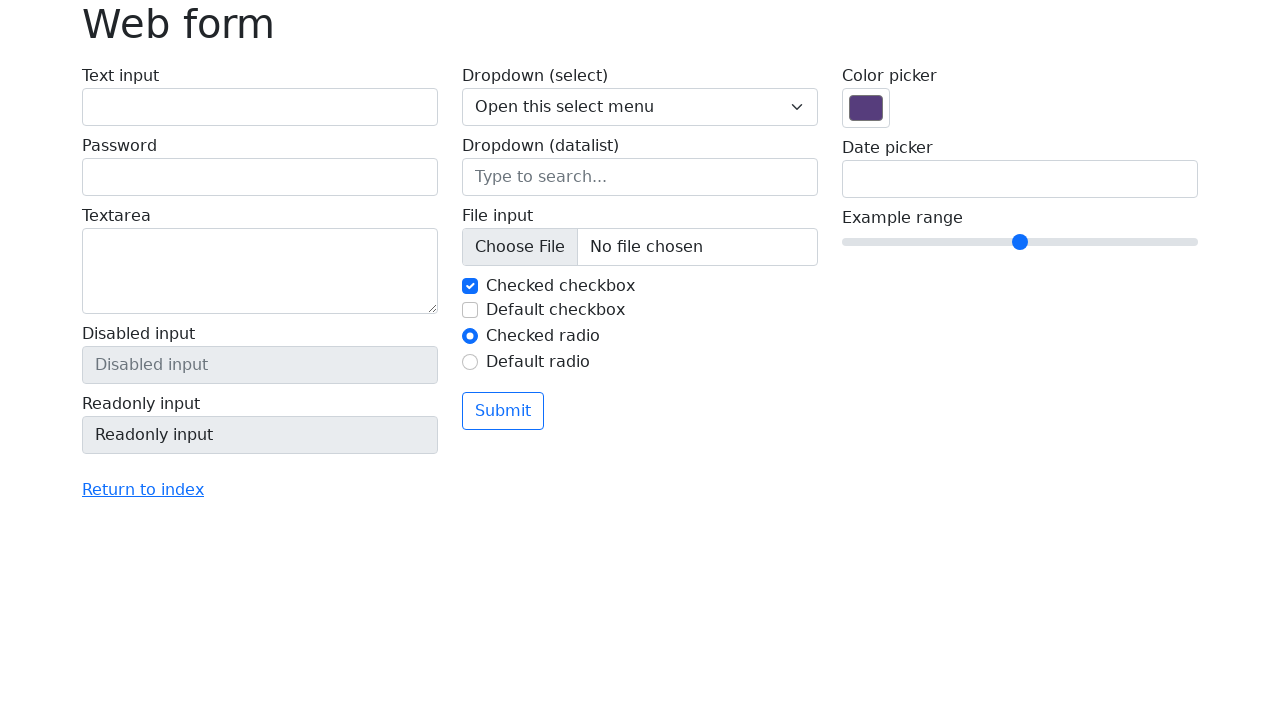

Selected 'Option Two' from dropdown menu on select[name='my-select']
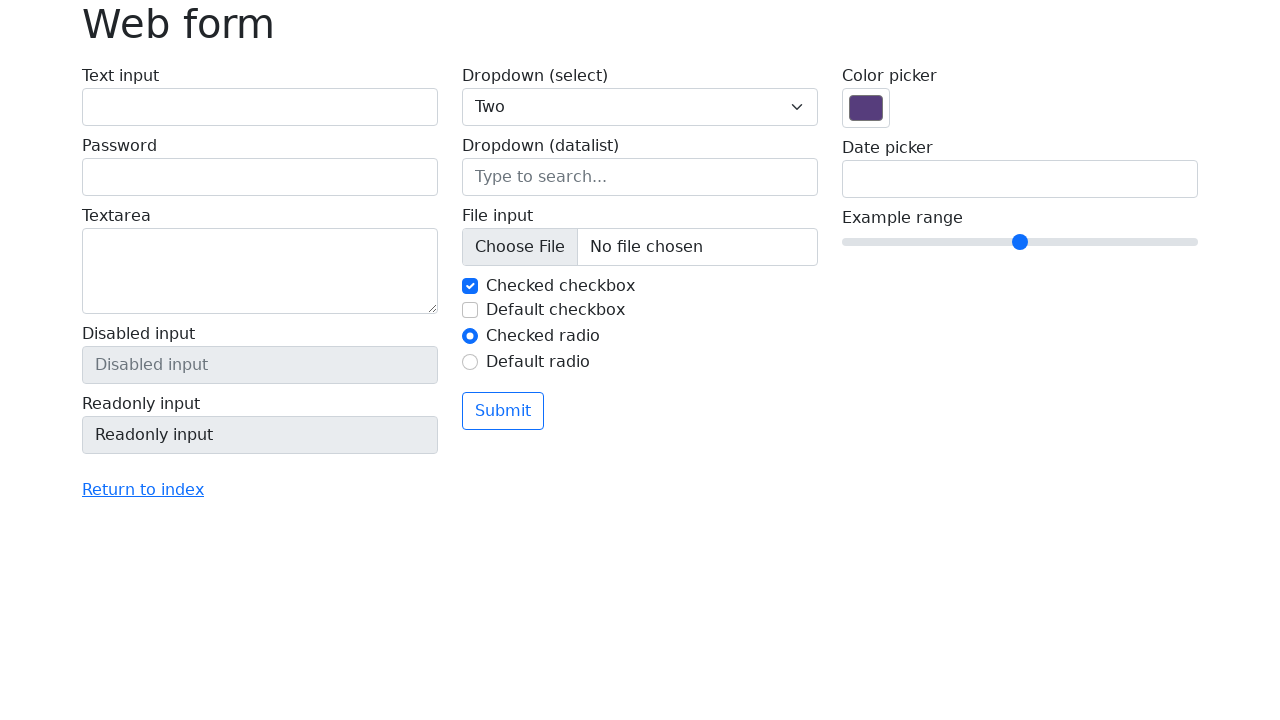

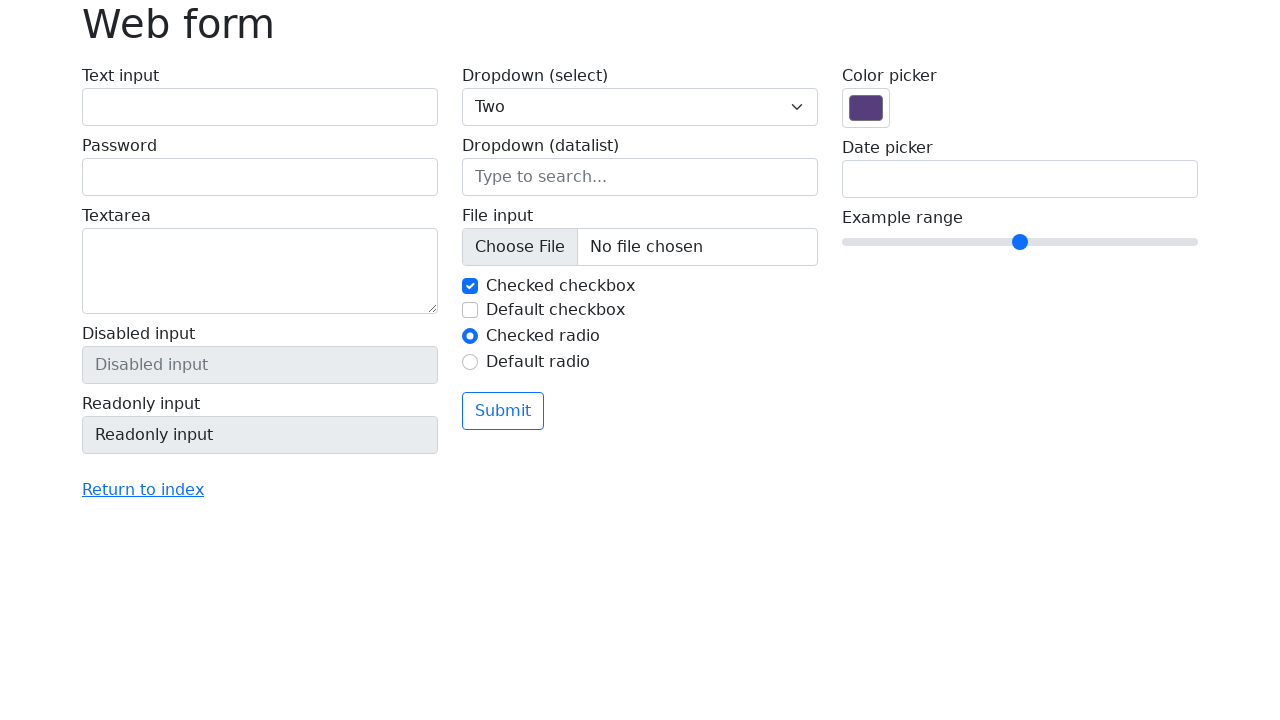